Tests JavaScript prompt dialog by clicking the prompt button, entering text, and accepting the dialog

Starting URL: https://the-internet.herokuapp.com/javascript_alerts

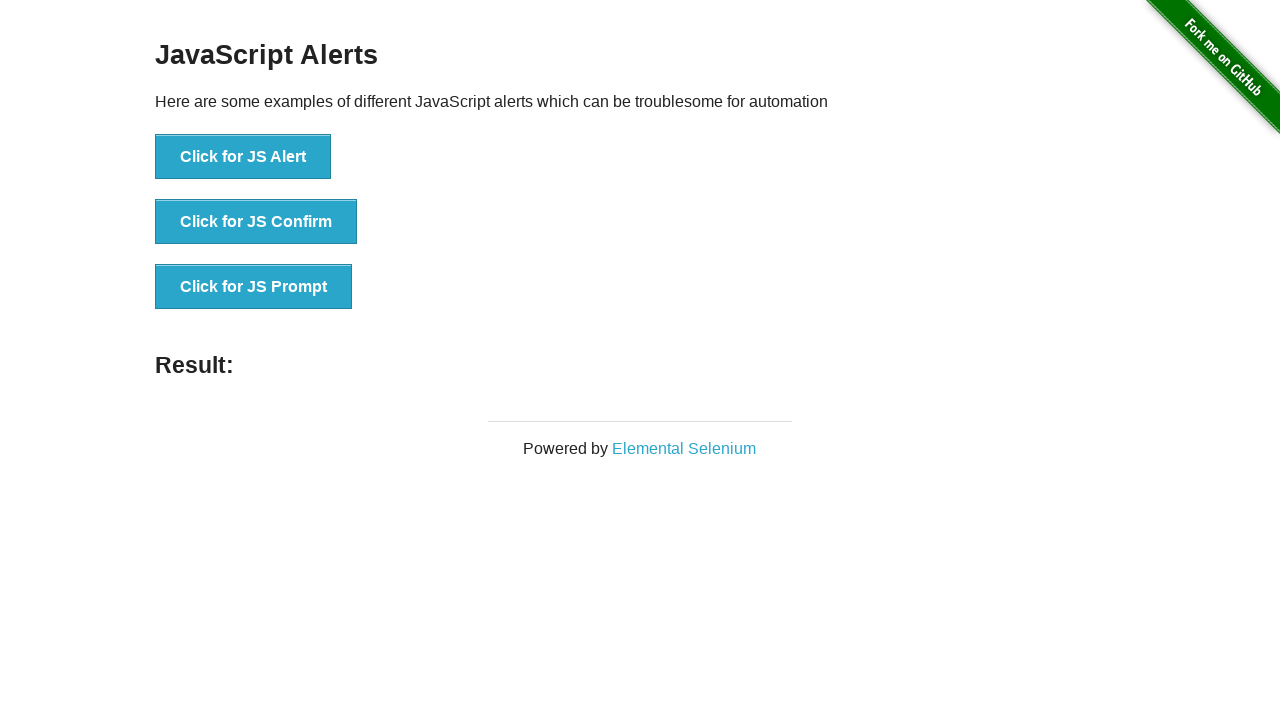

Set up dialog handler to accept prompt with 'Hello World!' text
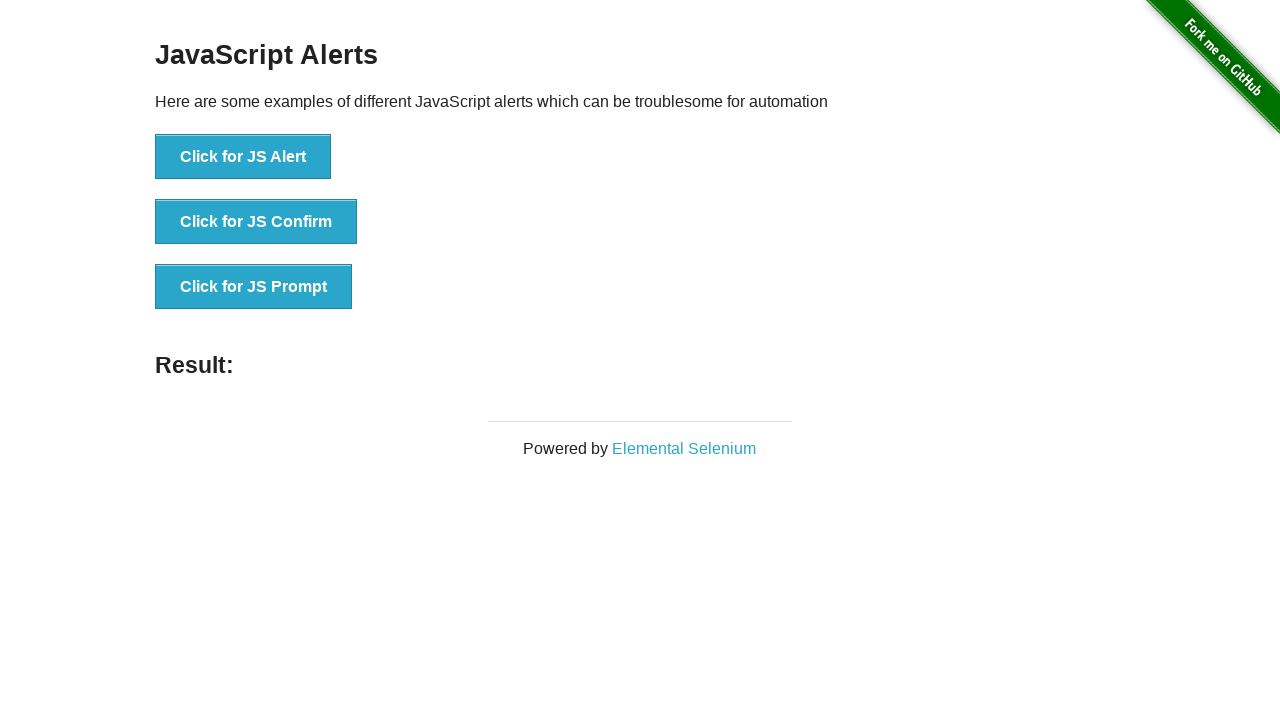

Clicked JavaScript prompt button at (254, 287) on button[onclick='jsPrompt()']
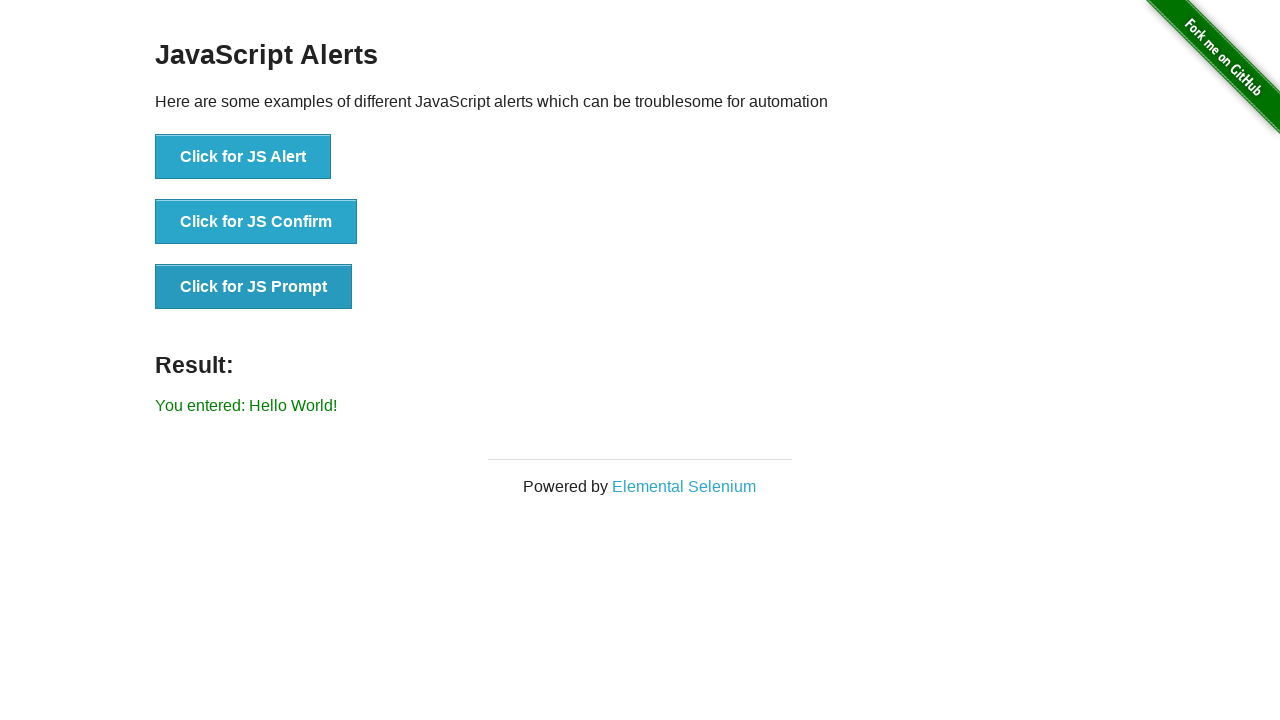

Result text appeared after accepting prompt dialog
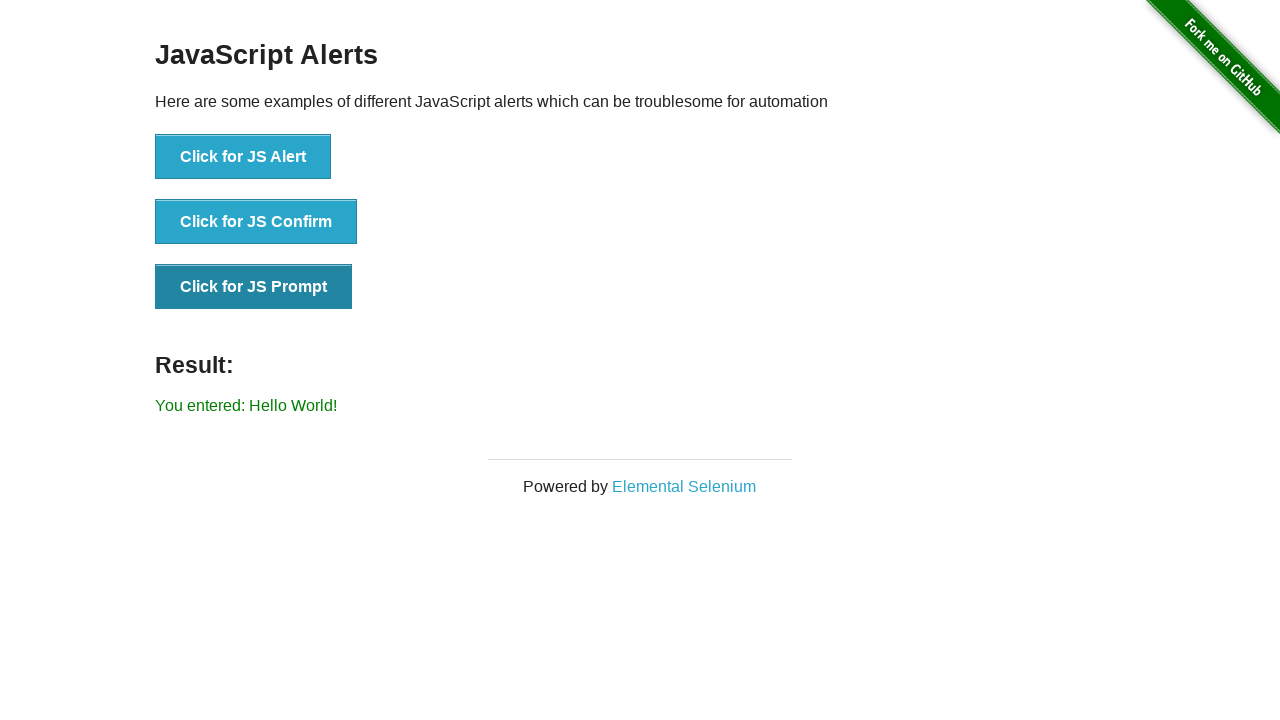

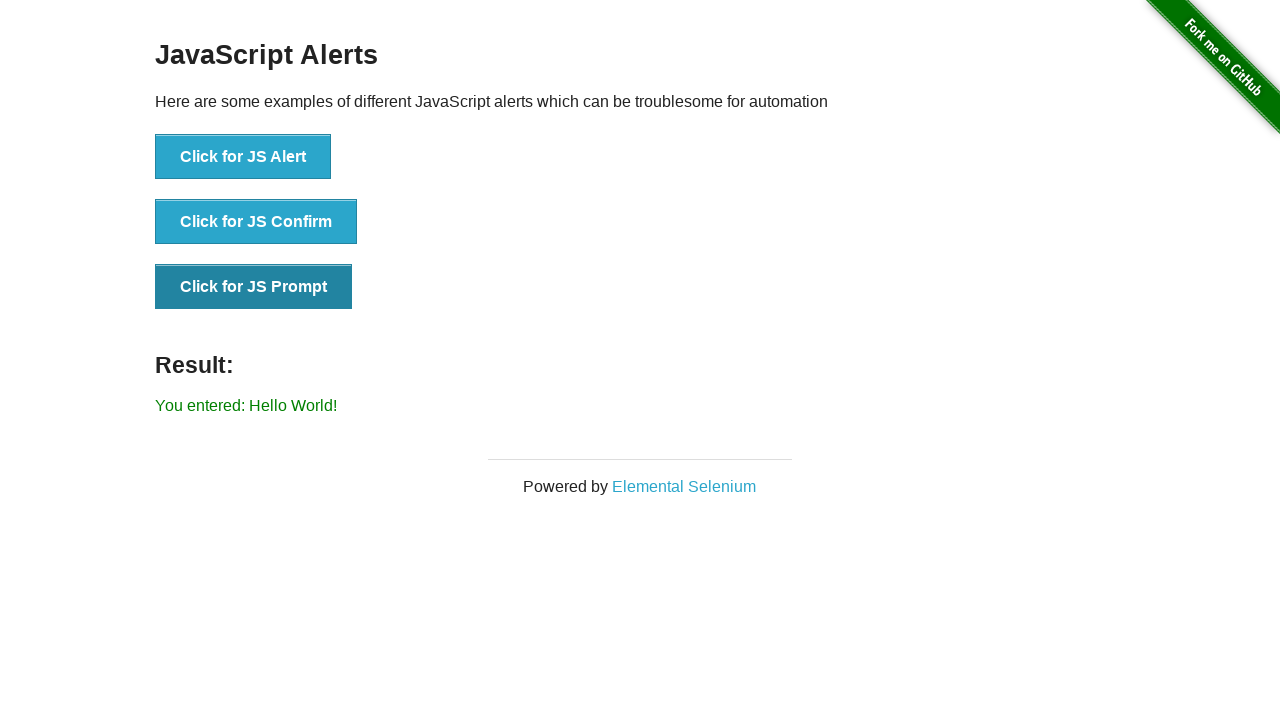